Tests dynamic controls by clicking Remove button to remove a checkbox and waiting for the operation to complete

Starting URL: http://the-internet.herokuapp.com/dynamic_controls

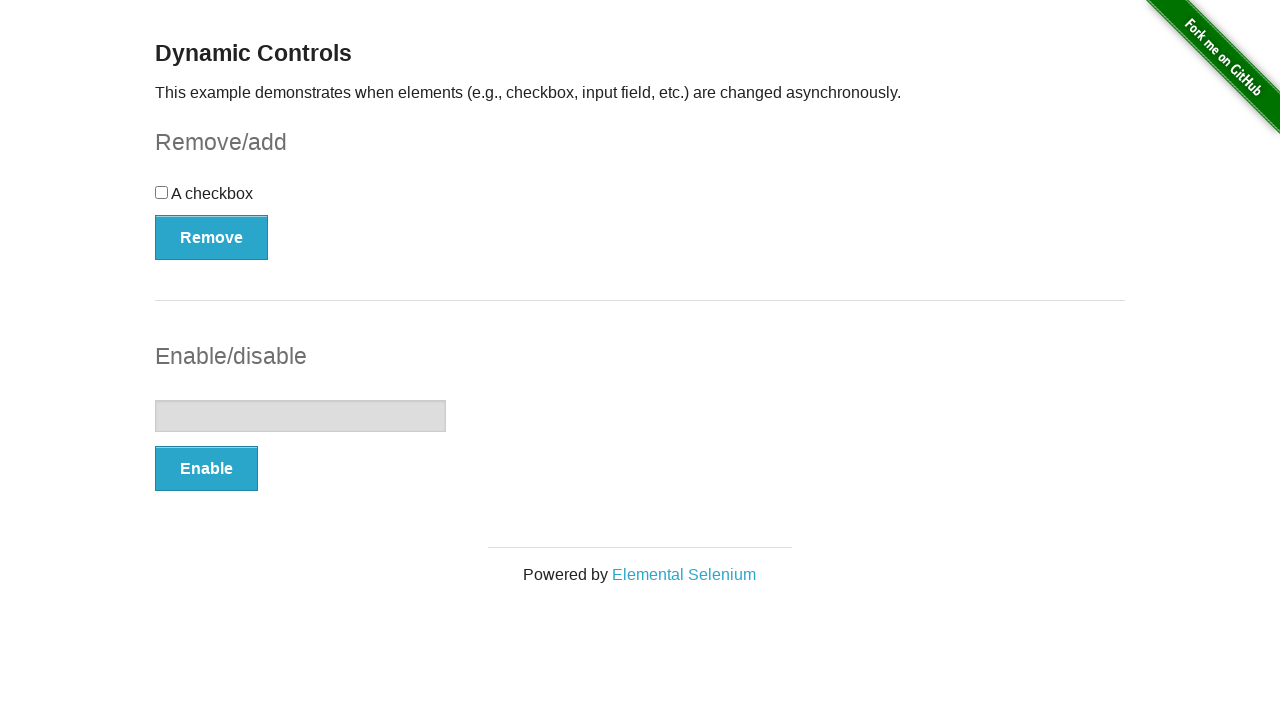

Clicked Remove button to remove the checkbox at (212, 237) on xpath=//*[text()='Remove']
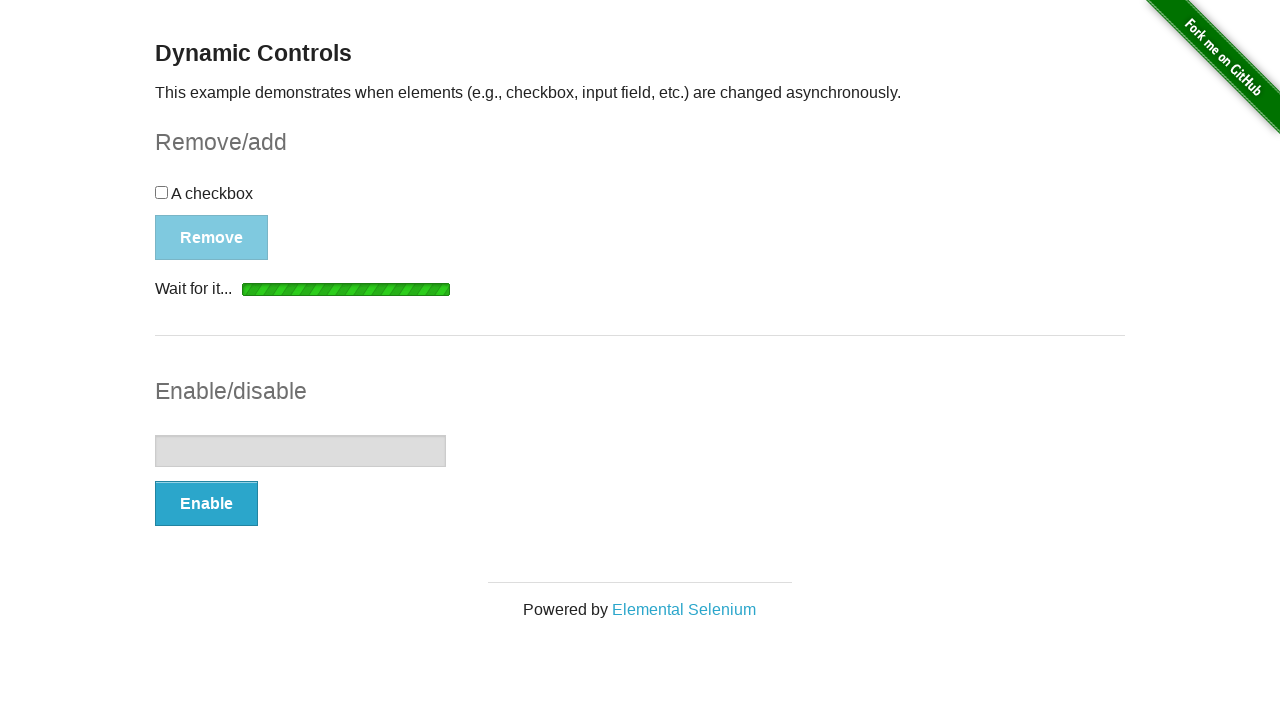

Loading indicator appeared
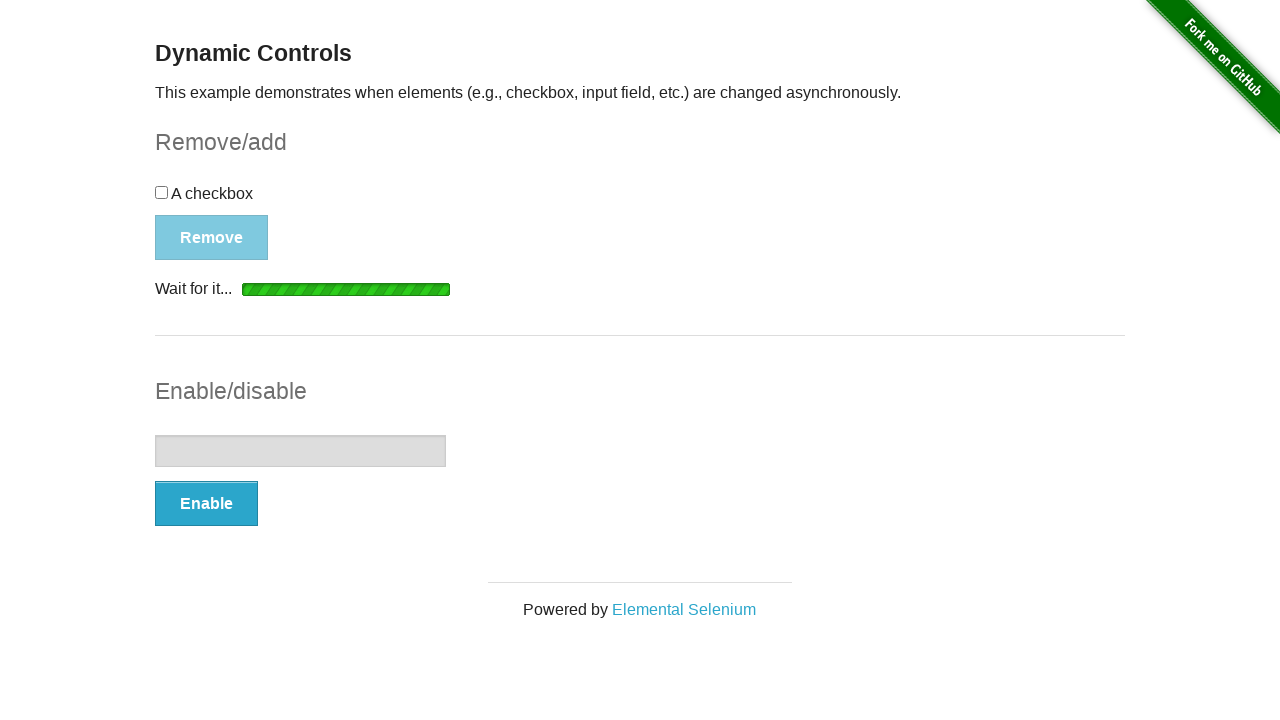

Loading indicator disappeared, operation completed
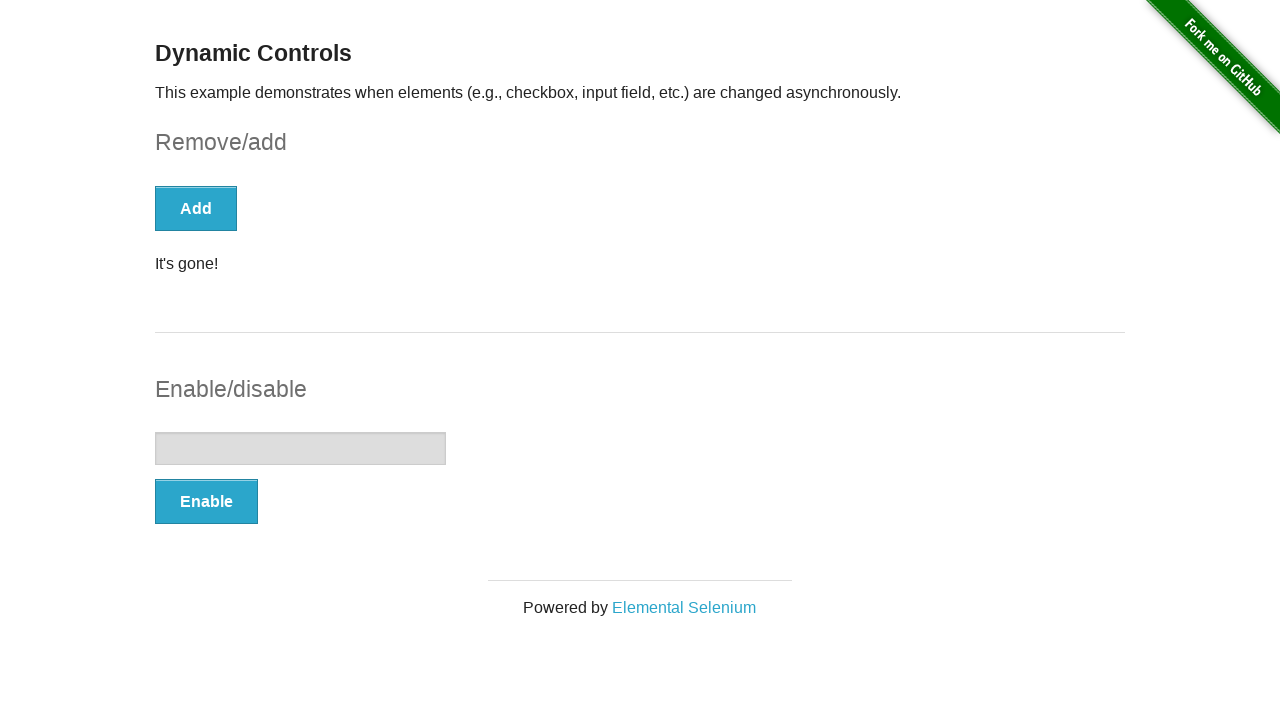

Verified 'It's gone!' message appeared
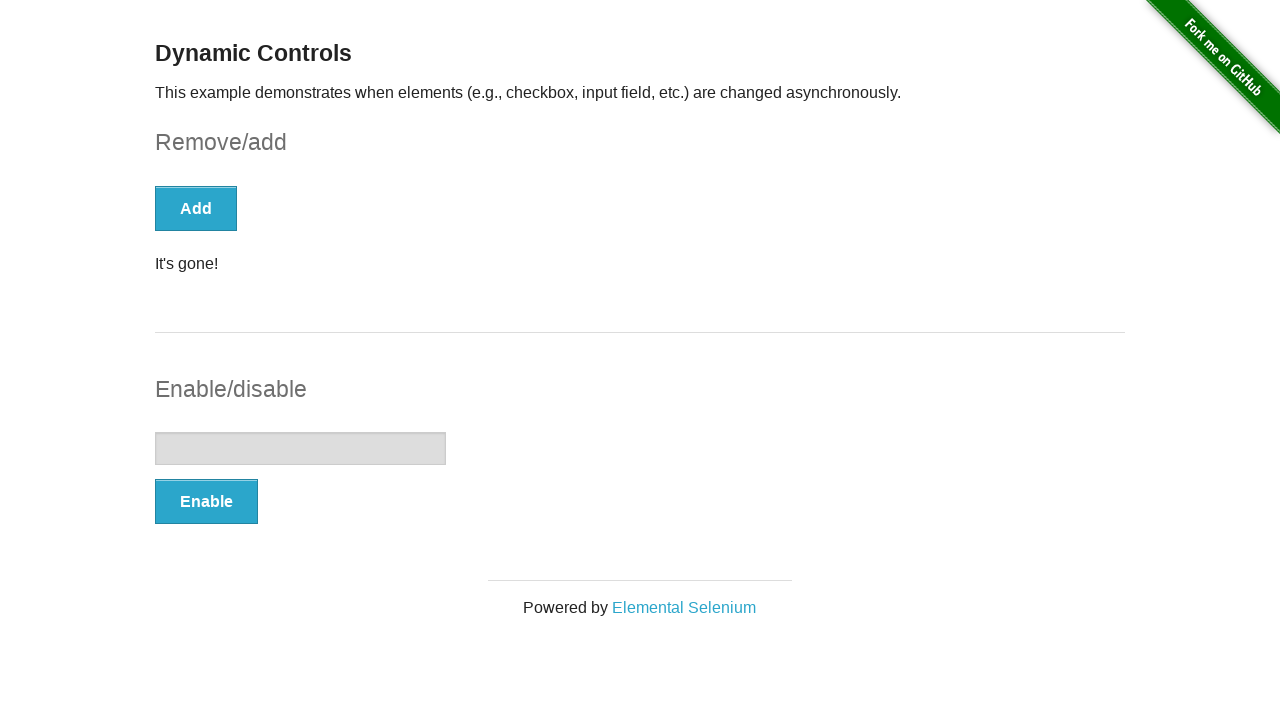

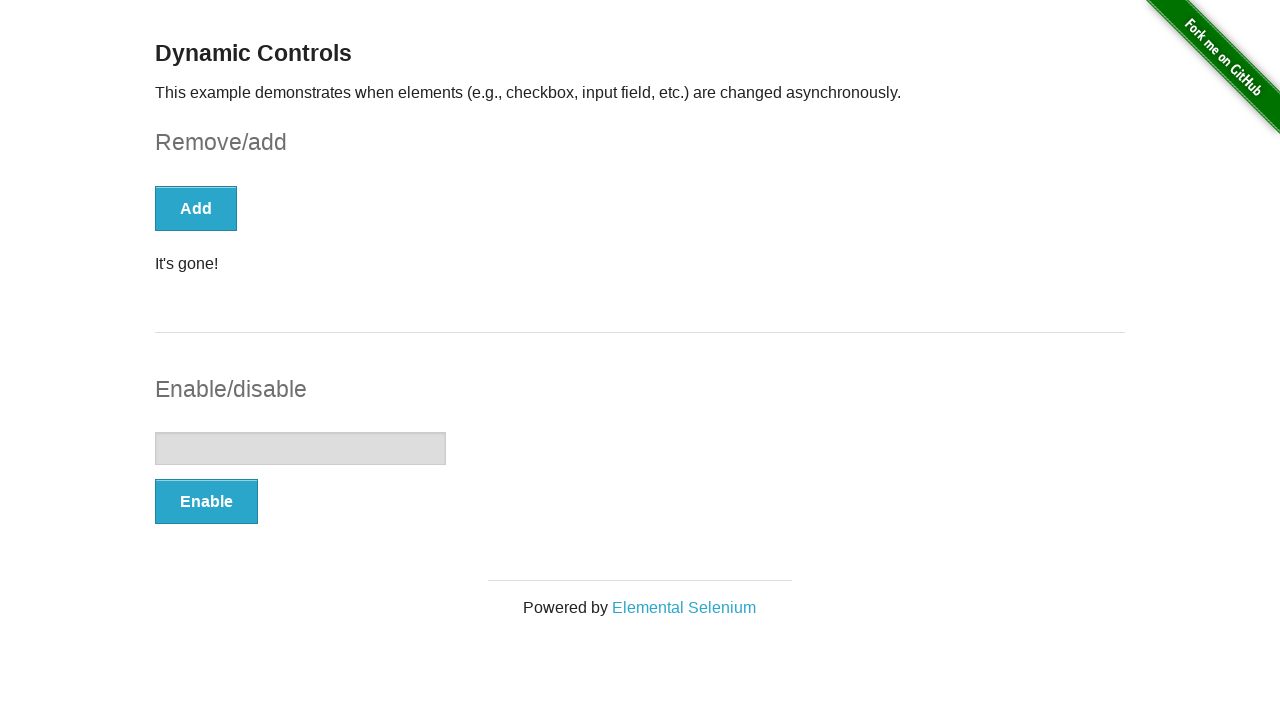